Tests keyboard events by typing text in a first name field, then using keyboard shortcuts (Ctrl+A, Ctrl+X, Ctrl+V) to select all, cut, and paste the text into a title field.

Starting URL: https://www.salesforce.com/form/signup/freetrial-elf-v2-hp/?d=cta-jumbotron-2-freetrial-elf

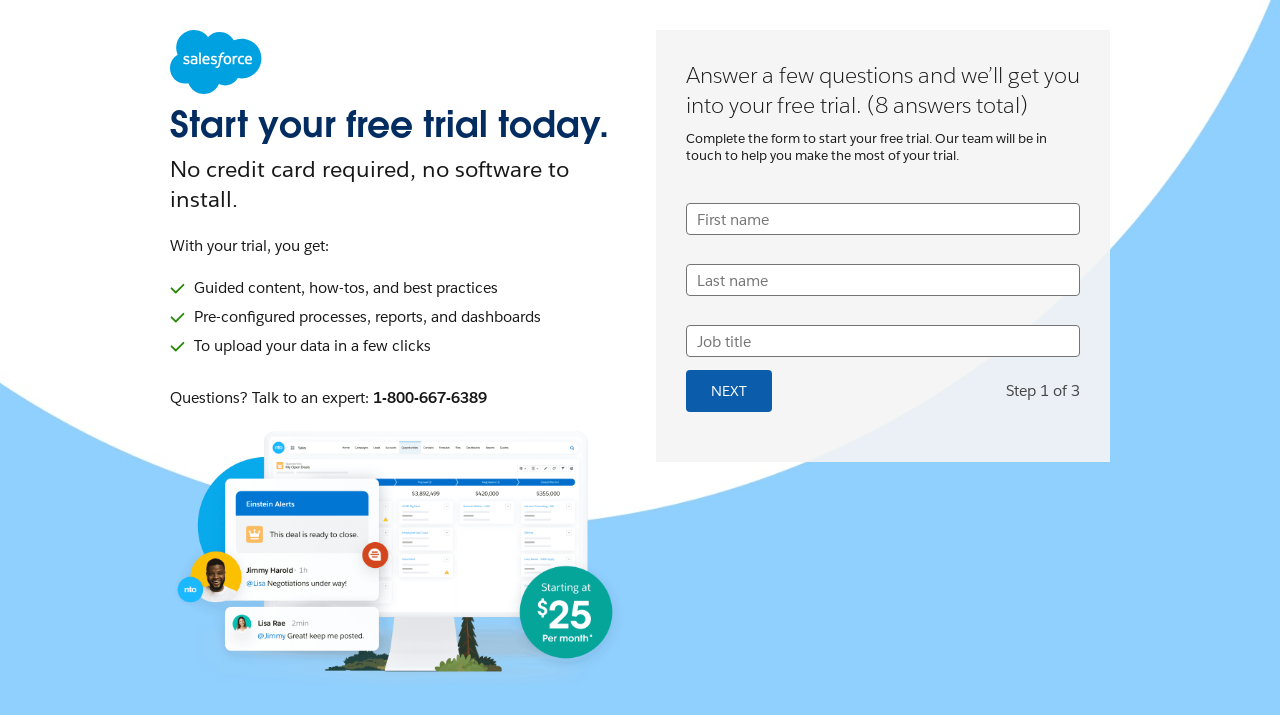

Filled first name field with 'testing copy paste' on input[name='UserFirstName']
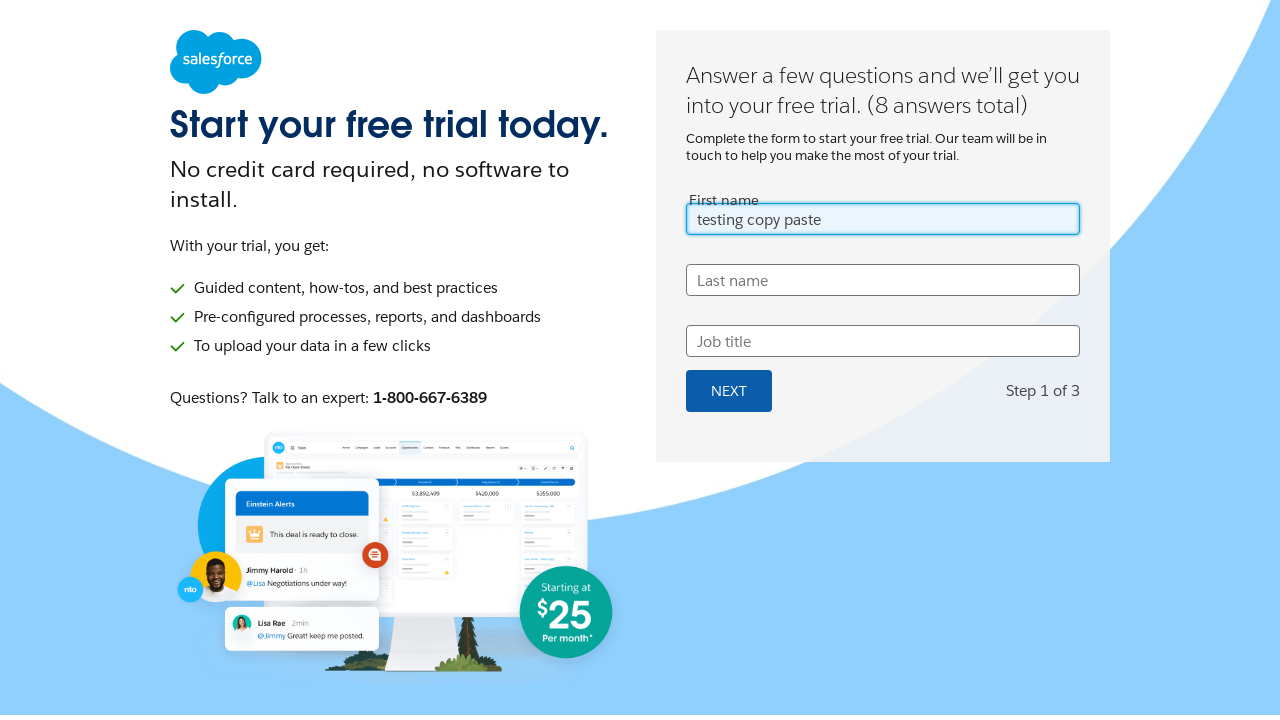

Located first name input element
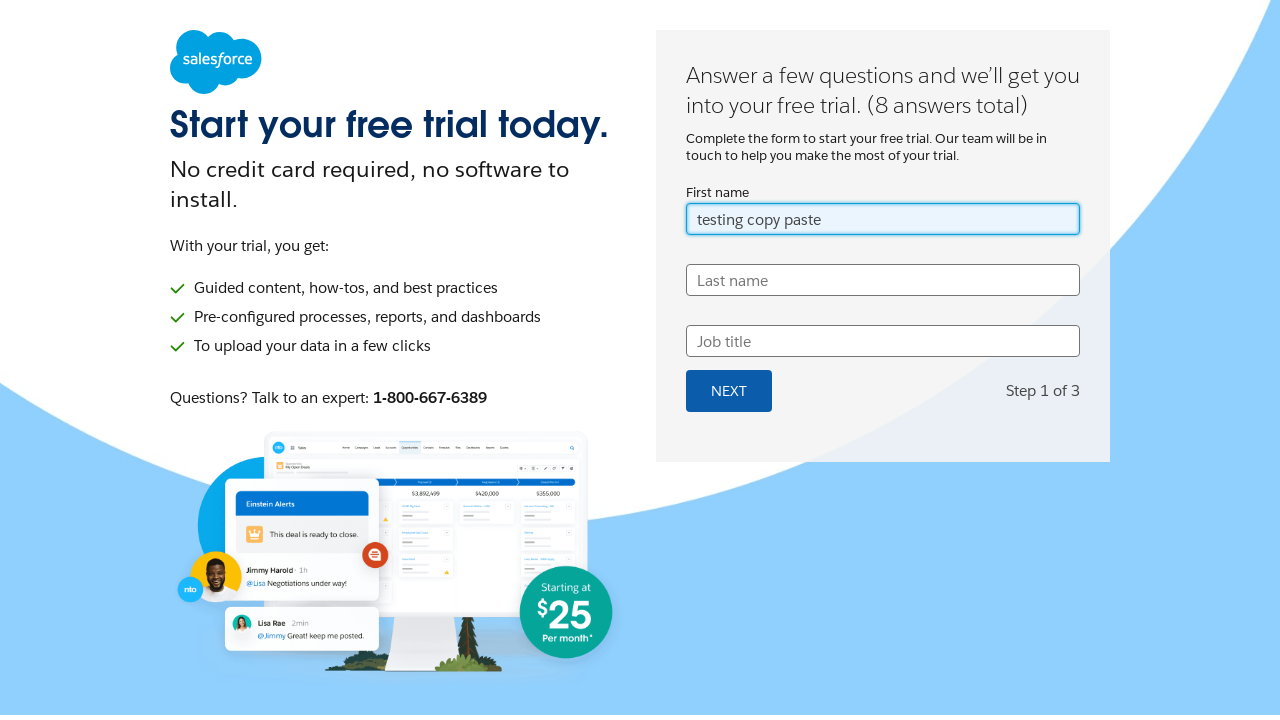

Clicked on first name field at (883, 219) on input[name='UserFirstName']
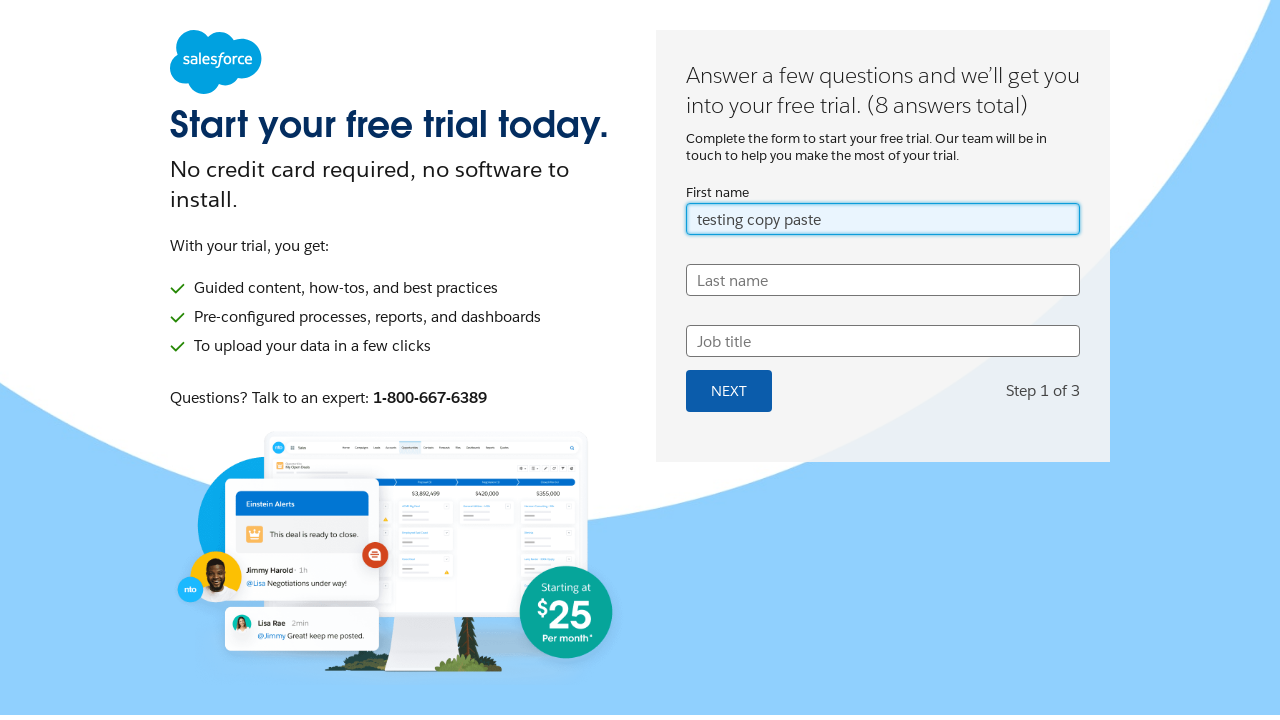

Pressed Ctrl+A to select all text in first name field
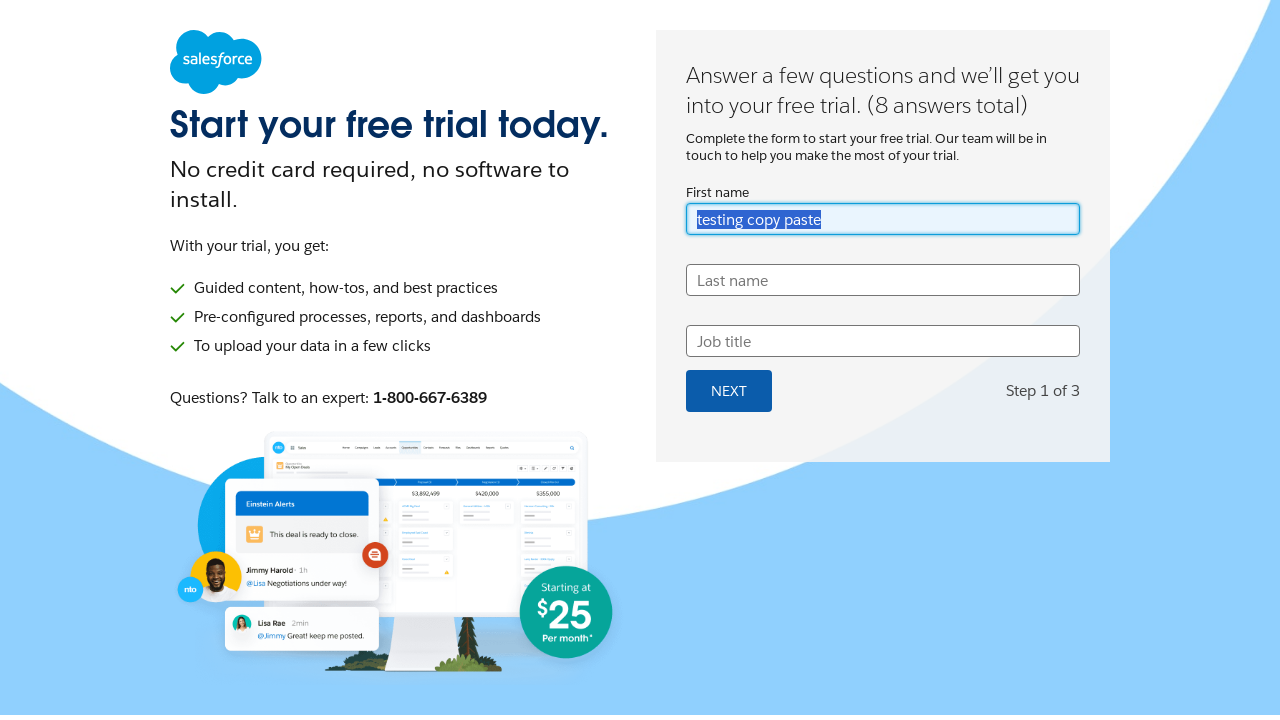

Pressed Ctrl+X to cut selected text from first name field
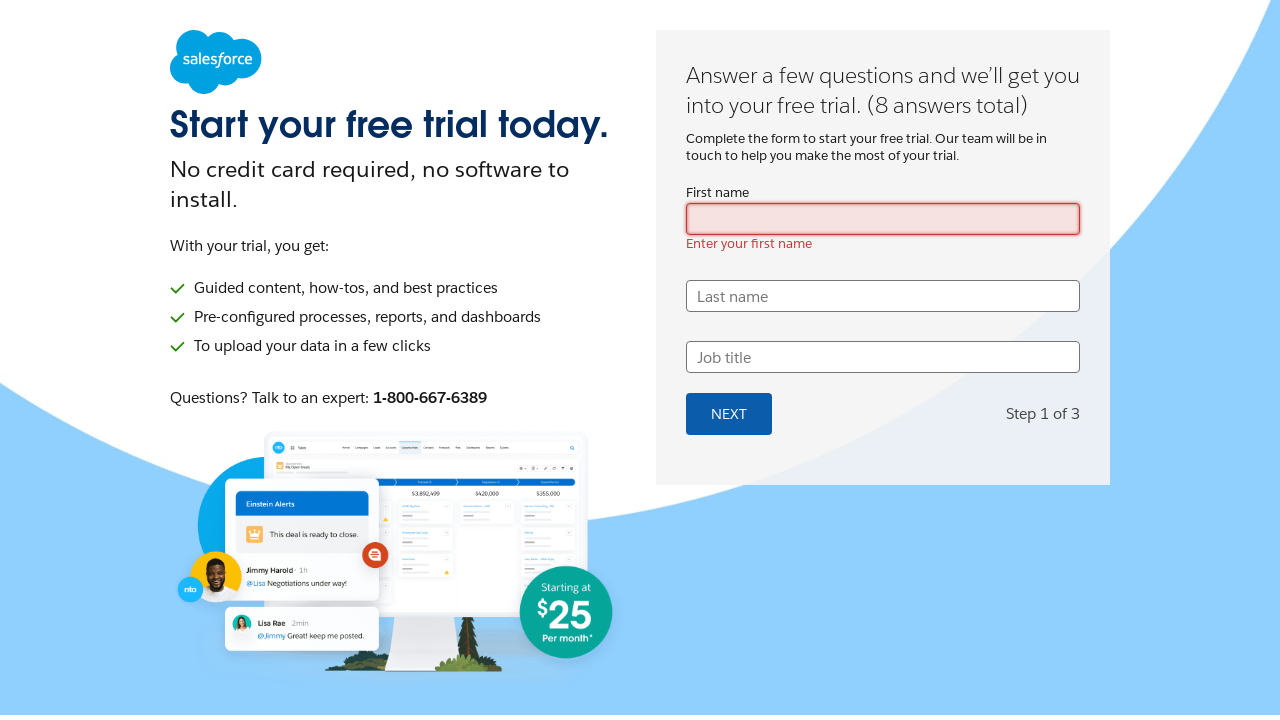

Waited 500ms for cut operation to complete
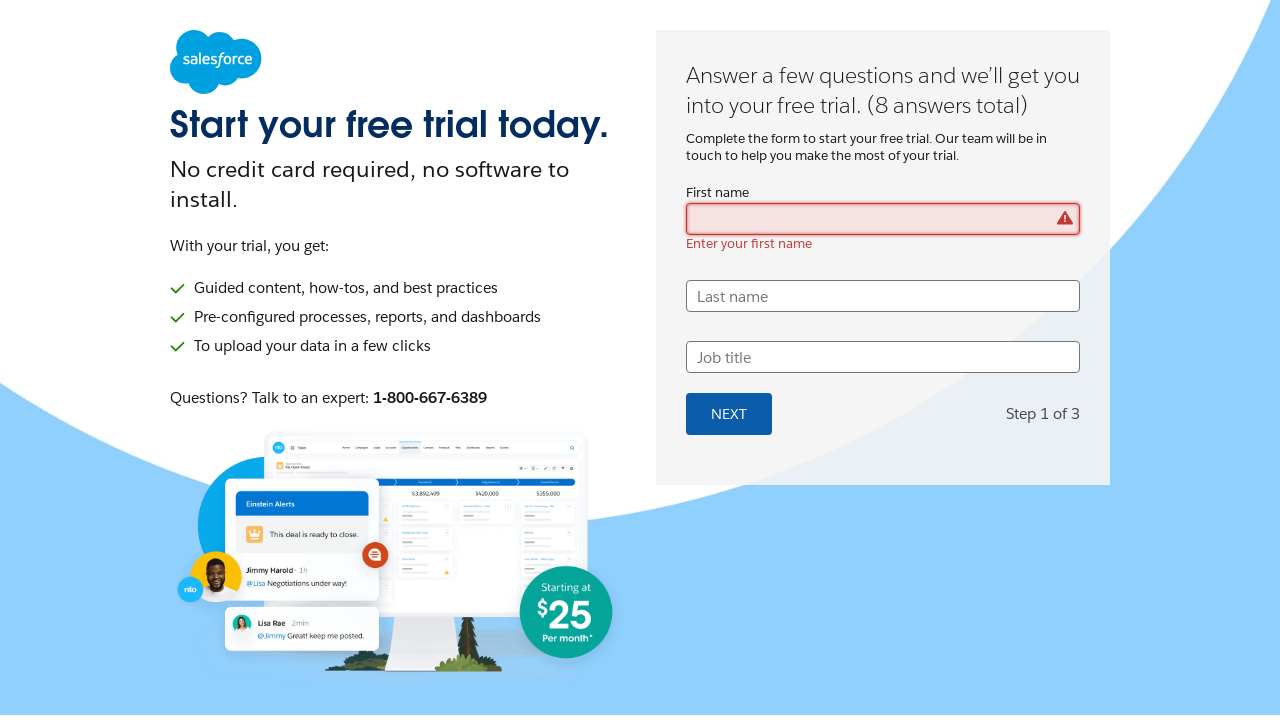

Located title input element
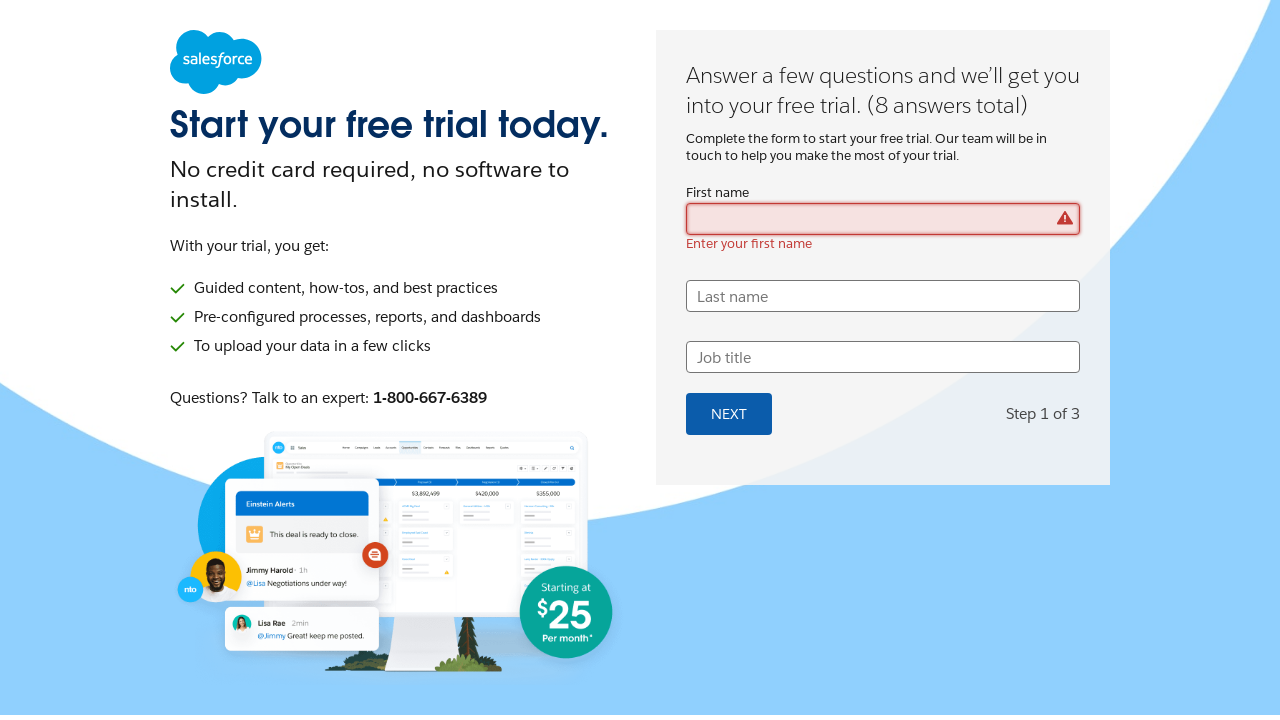

Clicked on title field at (883, 357) on input[name='UserTitle']
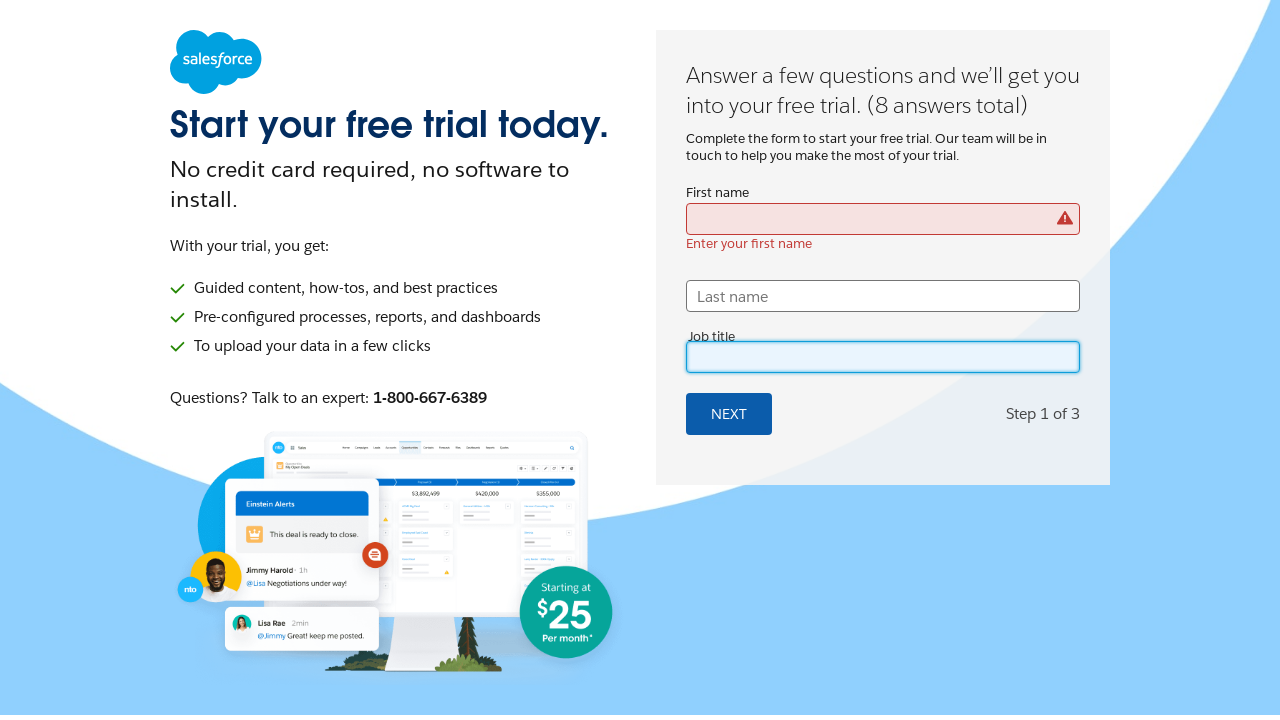

Pressed Ctrl+V to paste cut text into title field
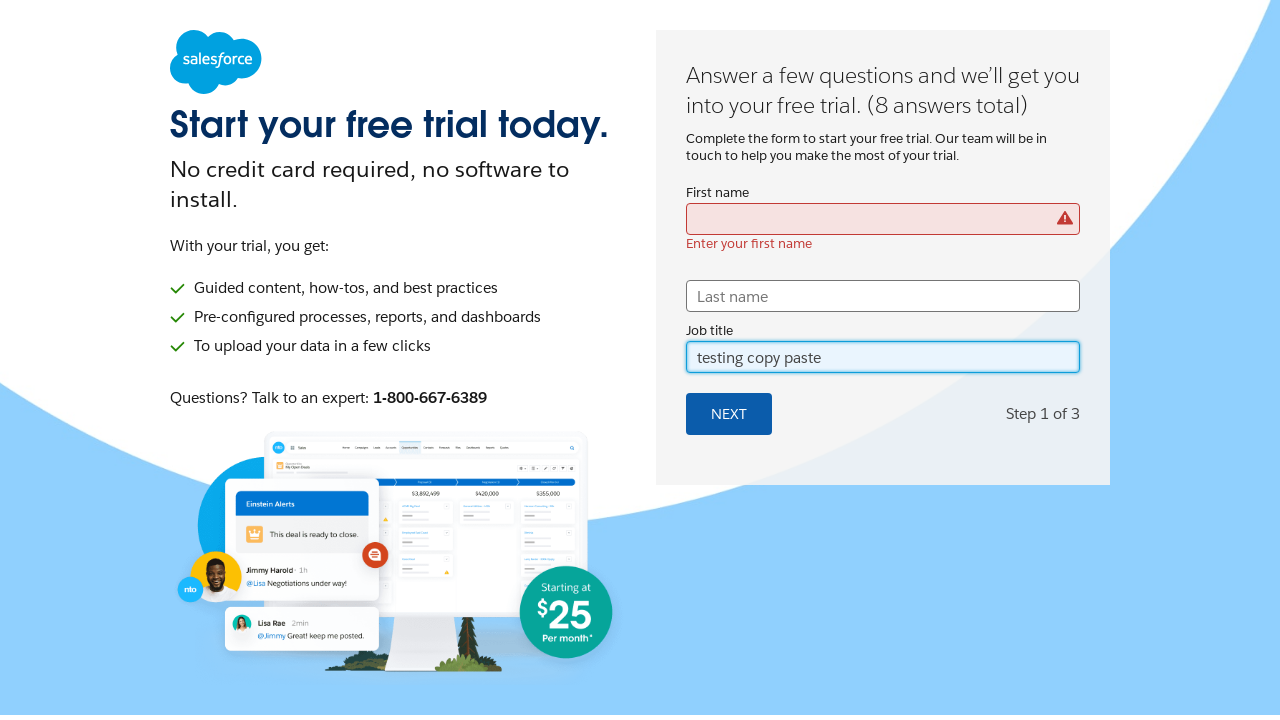

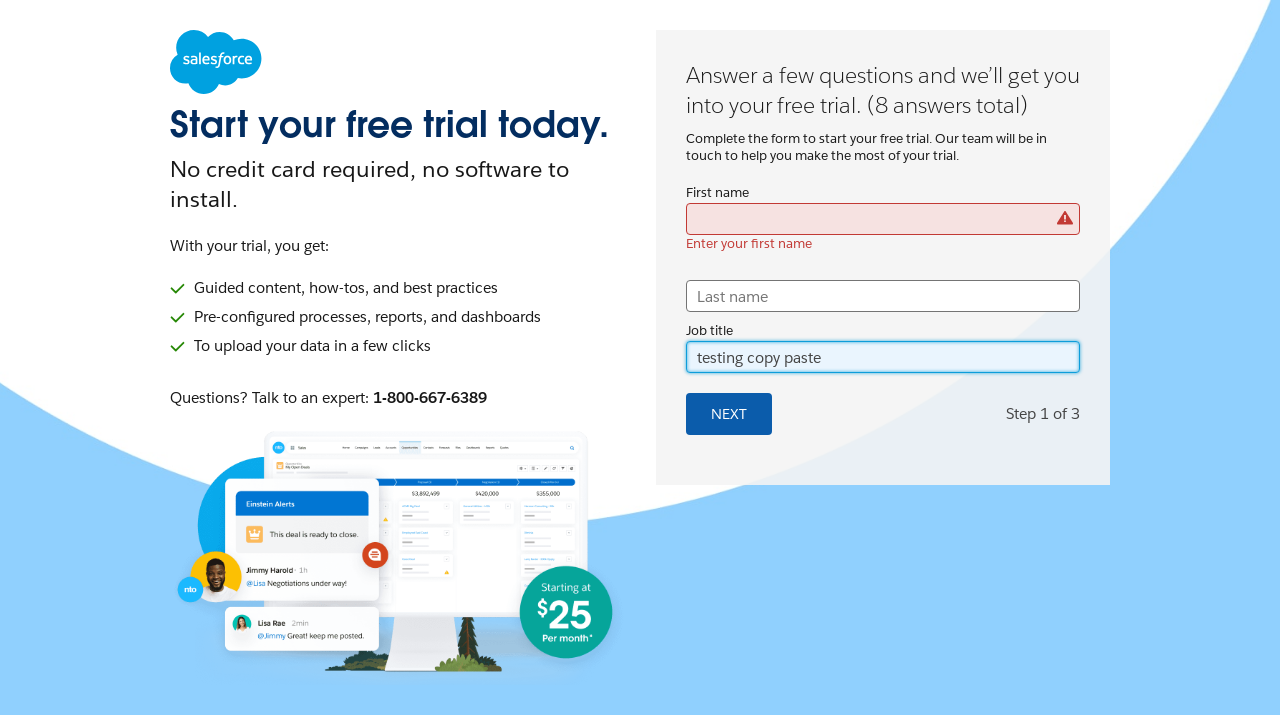